Tests hover functionality on the first user figure, verifies the caption displays correctly, and clicks the View profile link

Starting URL: http://the-internet.herokuapp.com/hovers

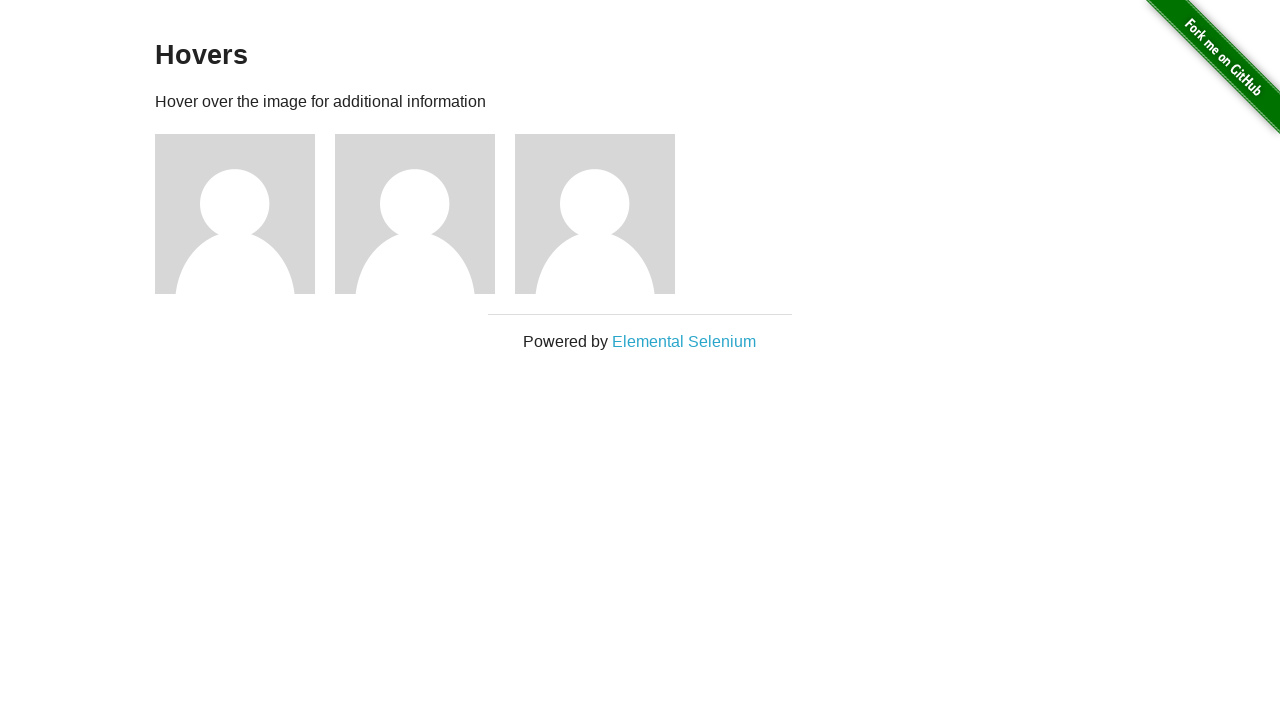

Located all user figures on the page
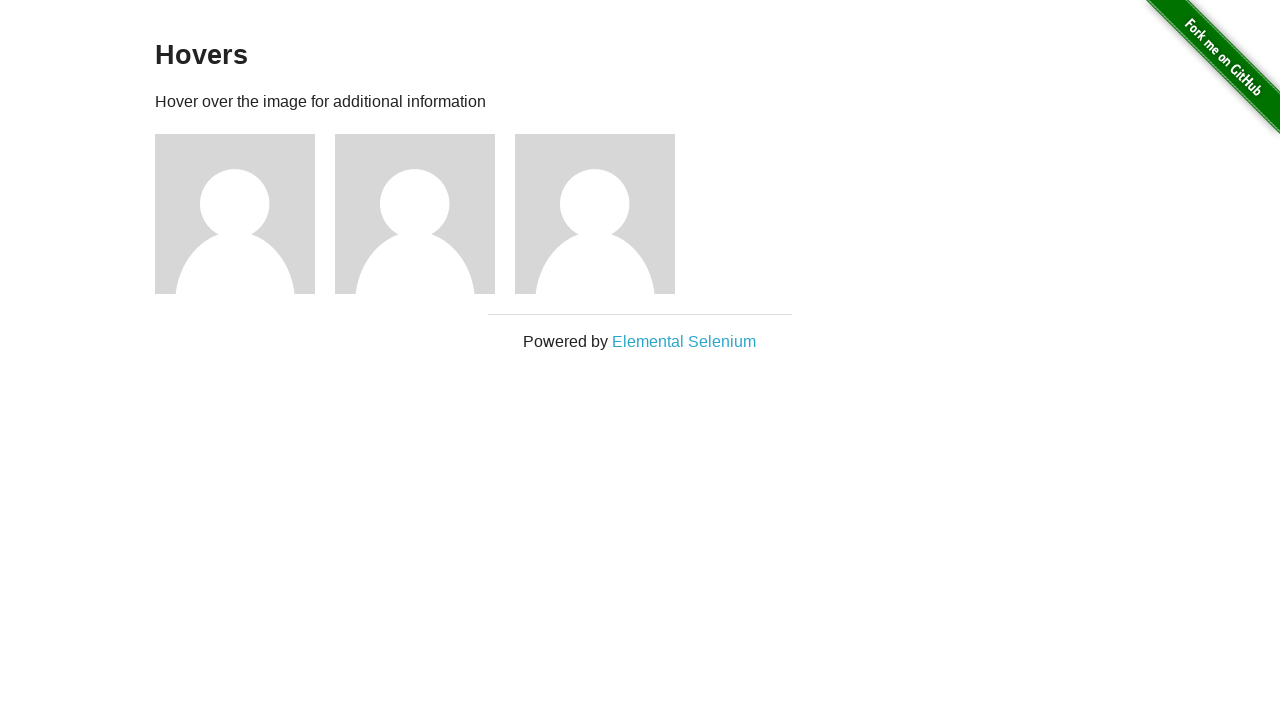

Hovered over the first user figure at (245, 214) on .figure >> nth=0
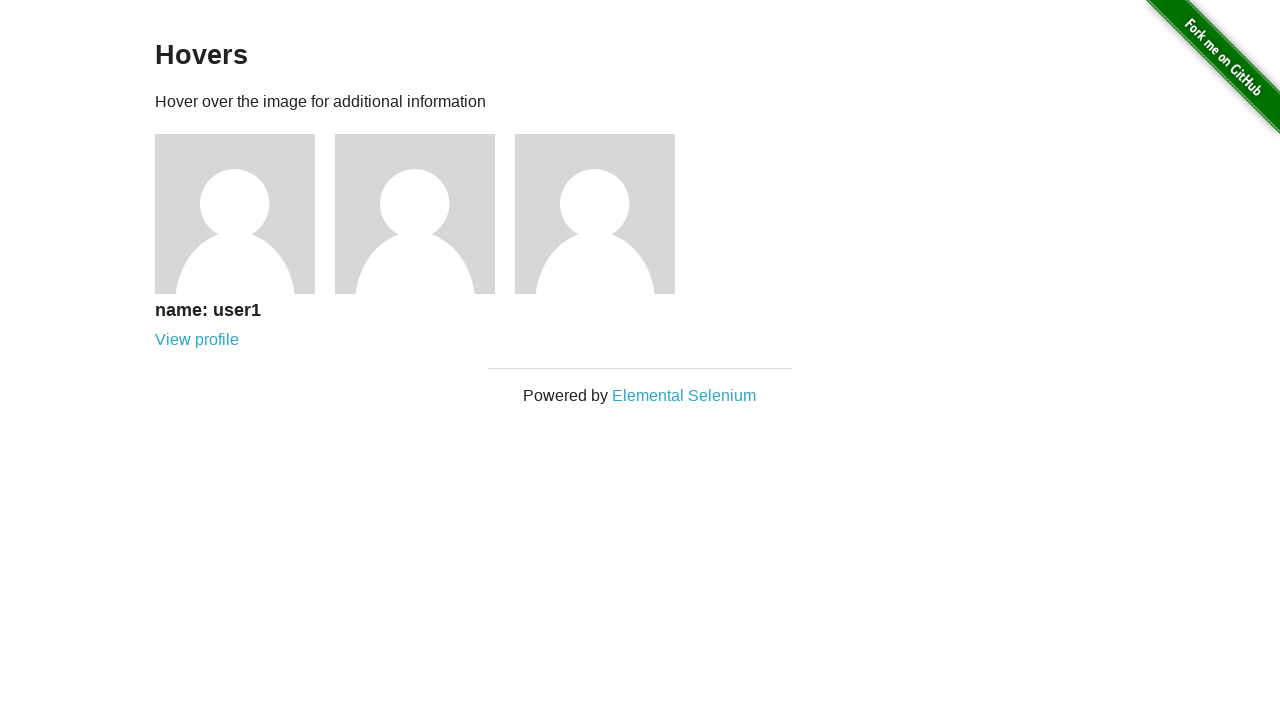

Caption became visible on hover
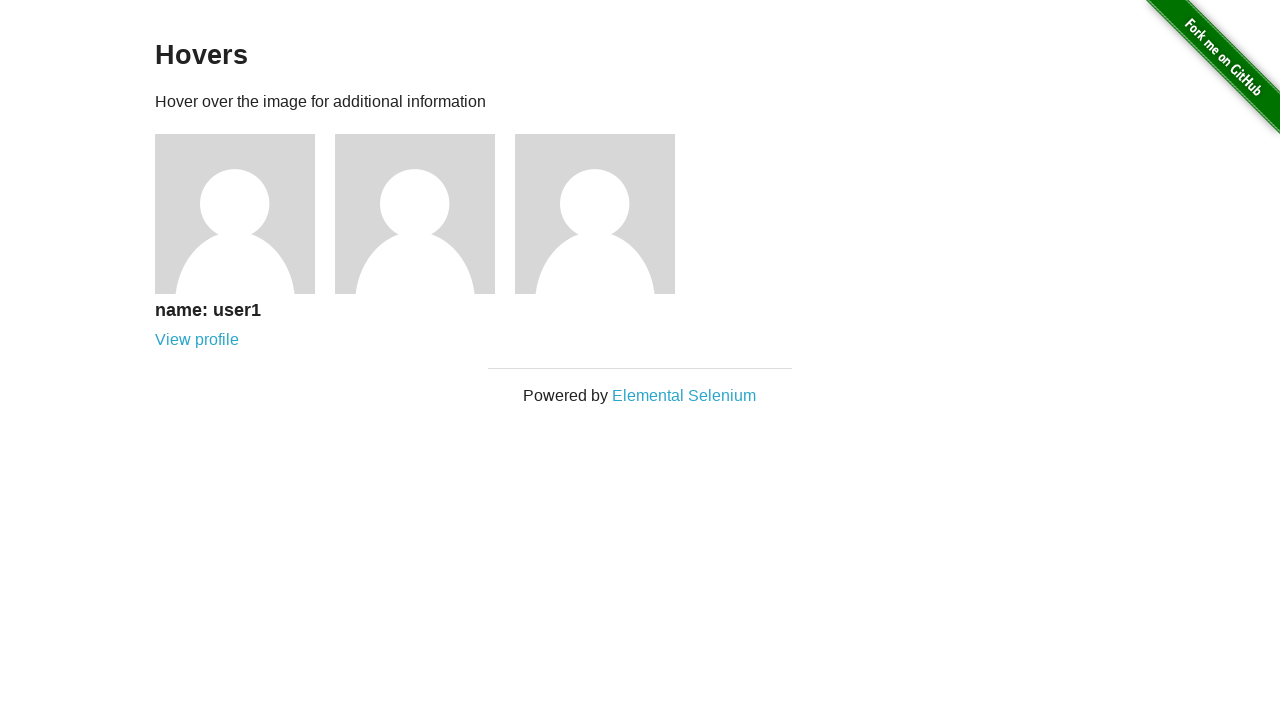

Clicked 'View profile' link at (197, 340) on a:has-text('View profile')
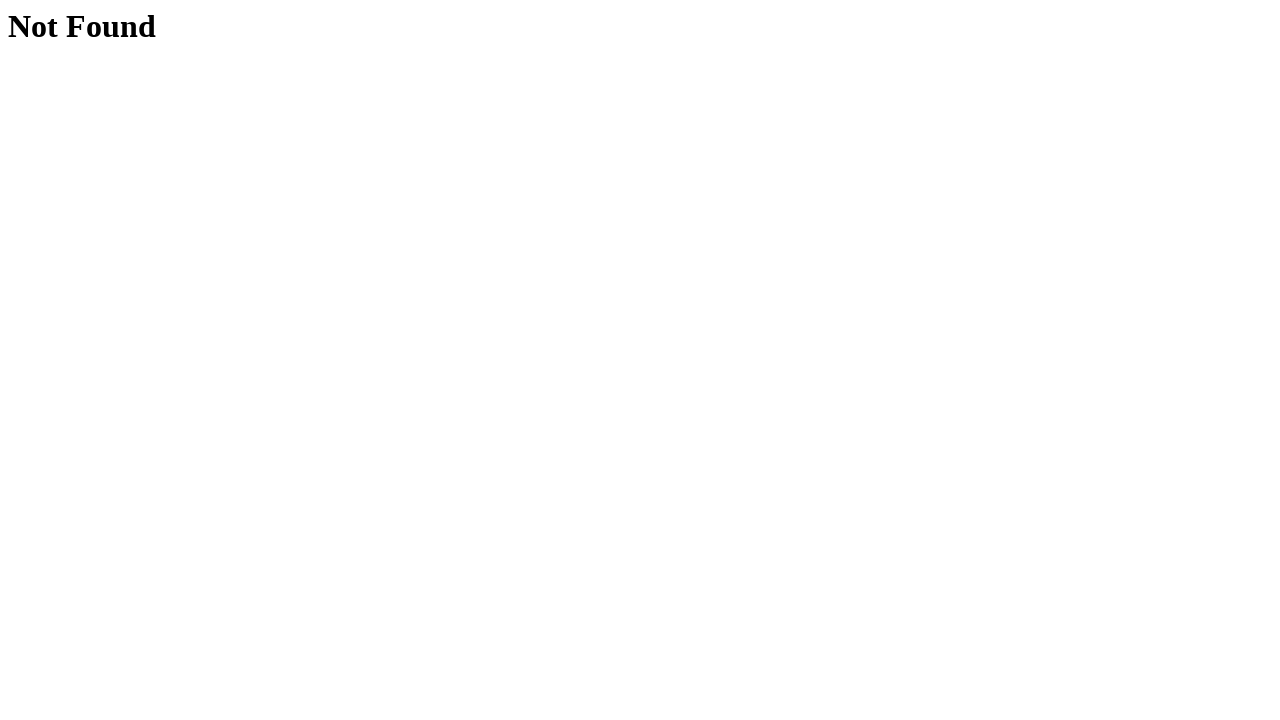

Profile page loaded with heading element present
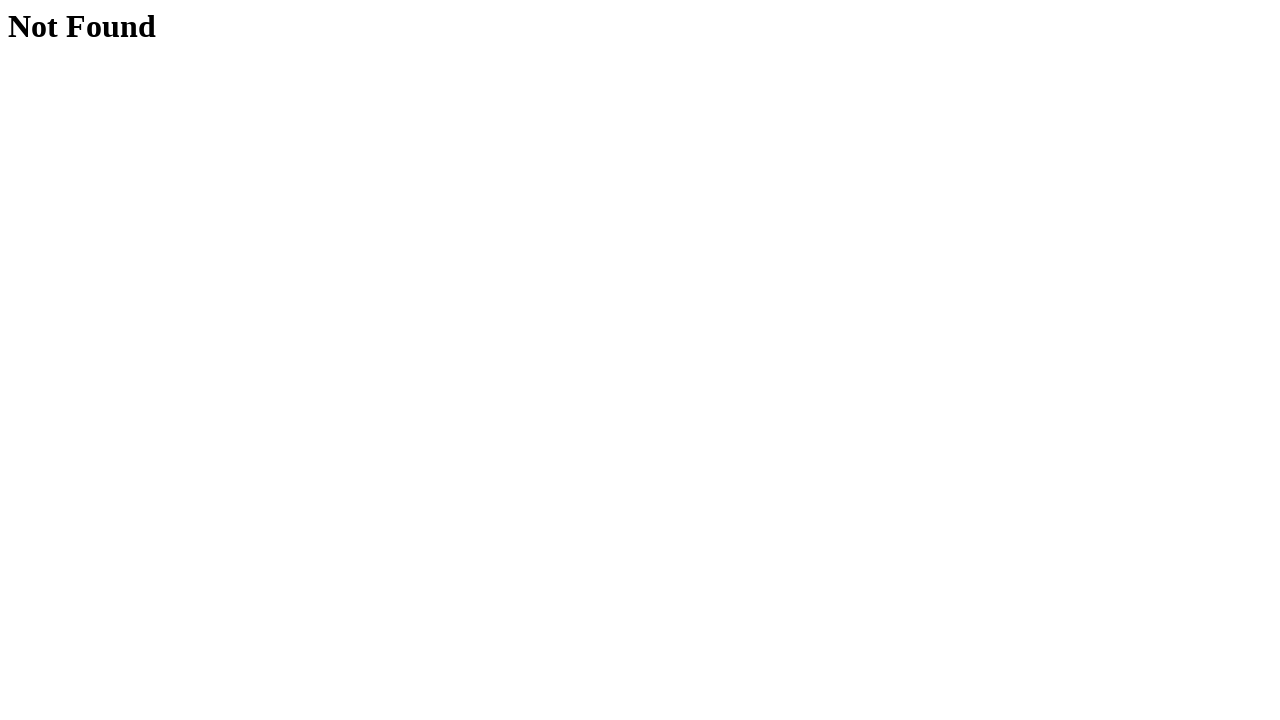

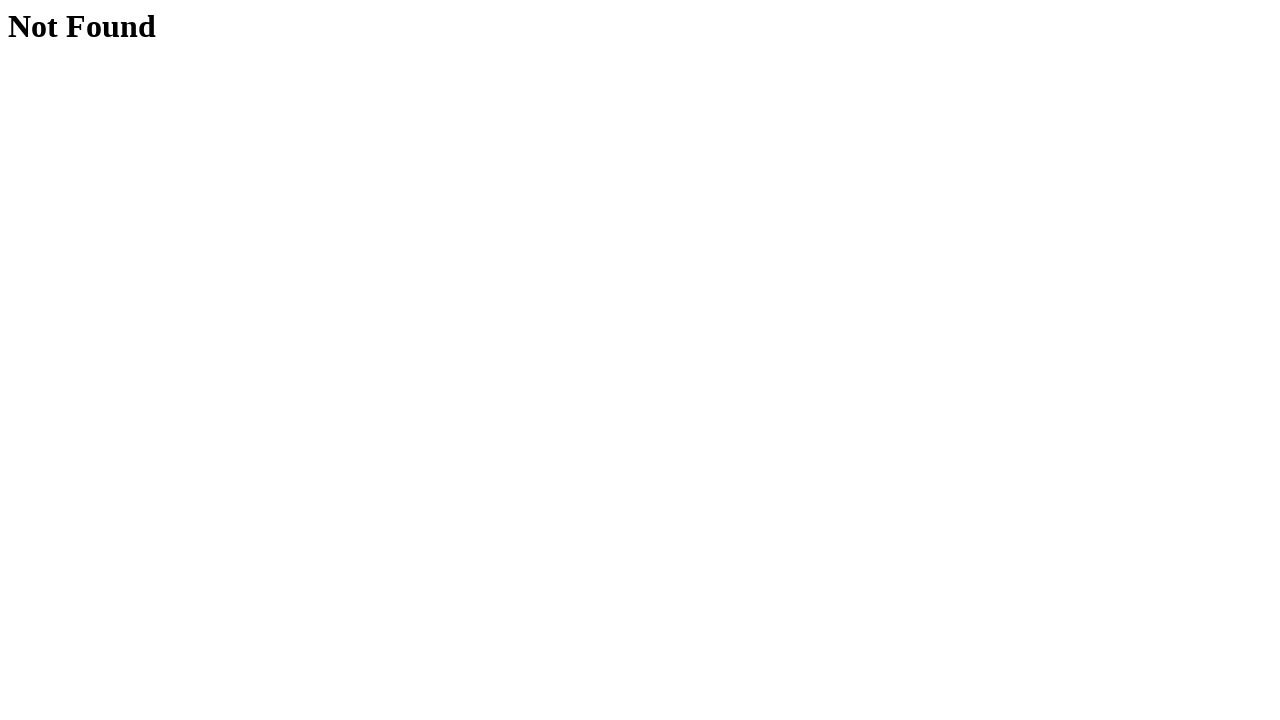